Navigates to BookMyShow Chennai page, extracts image URLs from recommended movies section, scrolls to bottom, and retrieves the name of the second movie

Starting URL: https://in.bookmyshow.com/explore/home/chennai

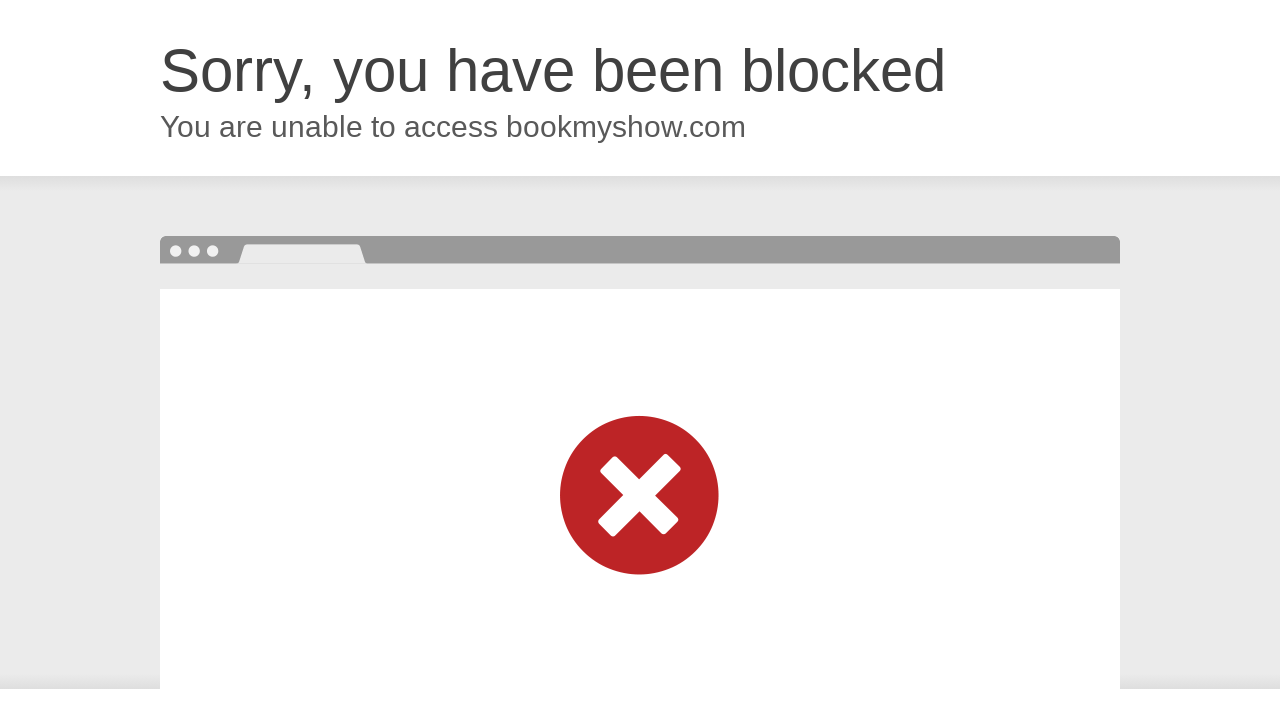

Navigated to BookMyShow Chennai home page
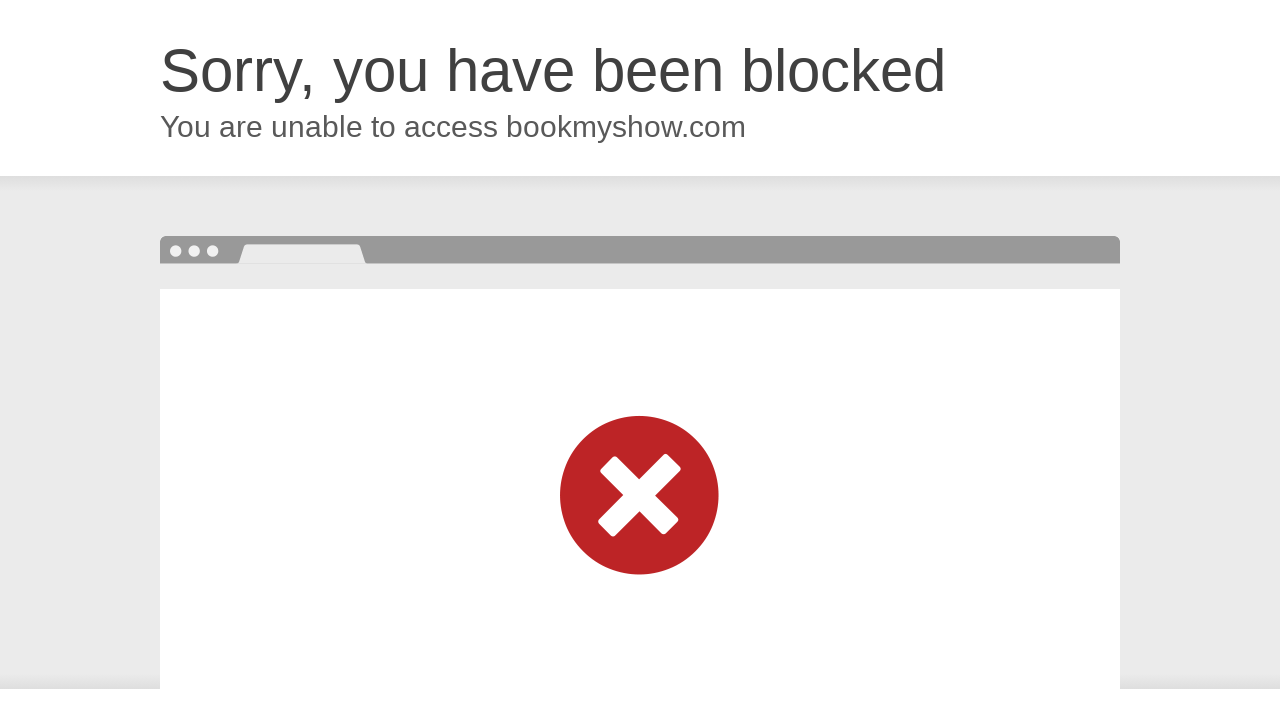

Located all recommended movie images in the section
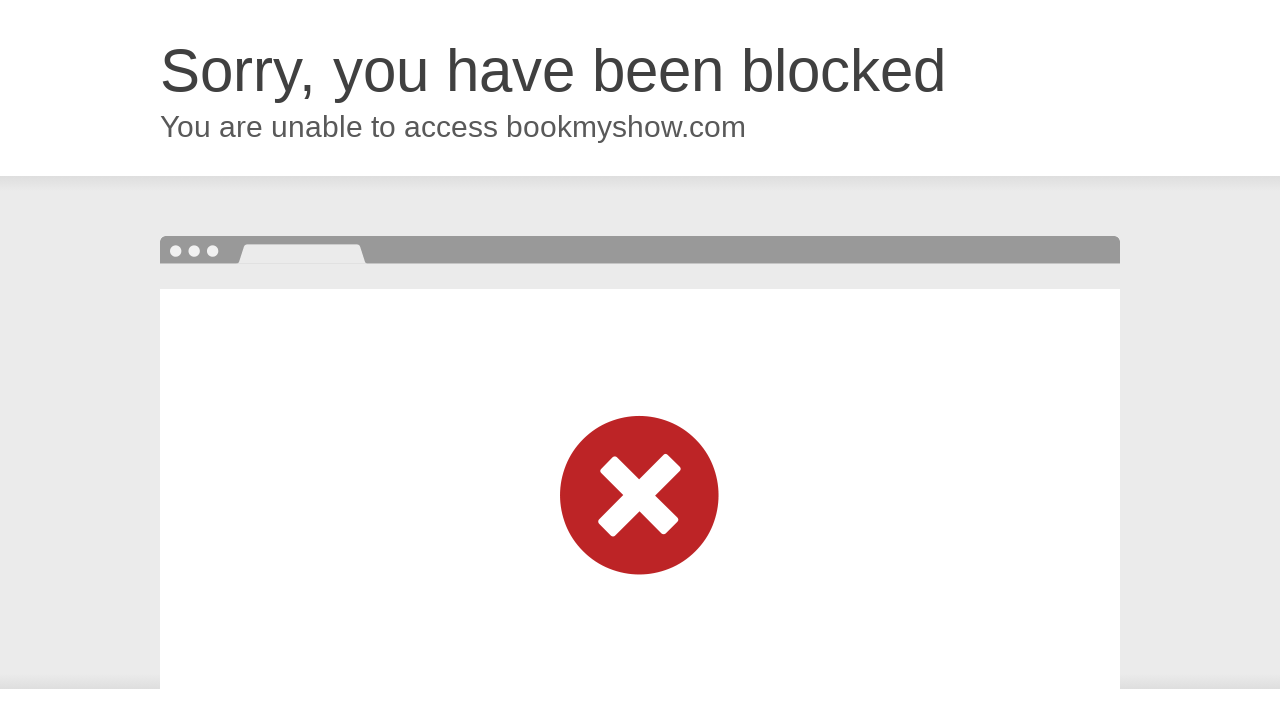

Scrolled to bottom of the page
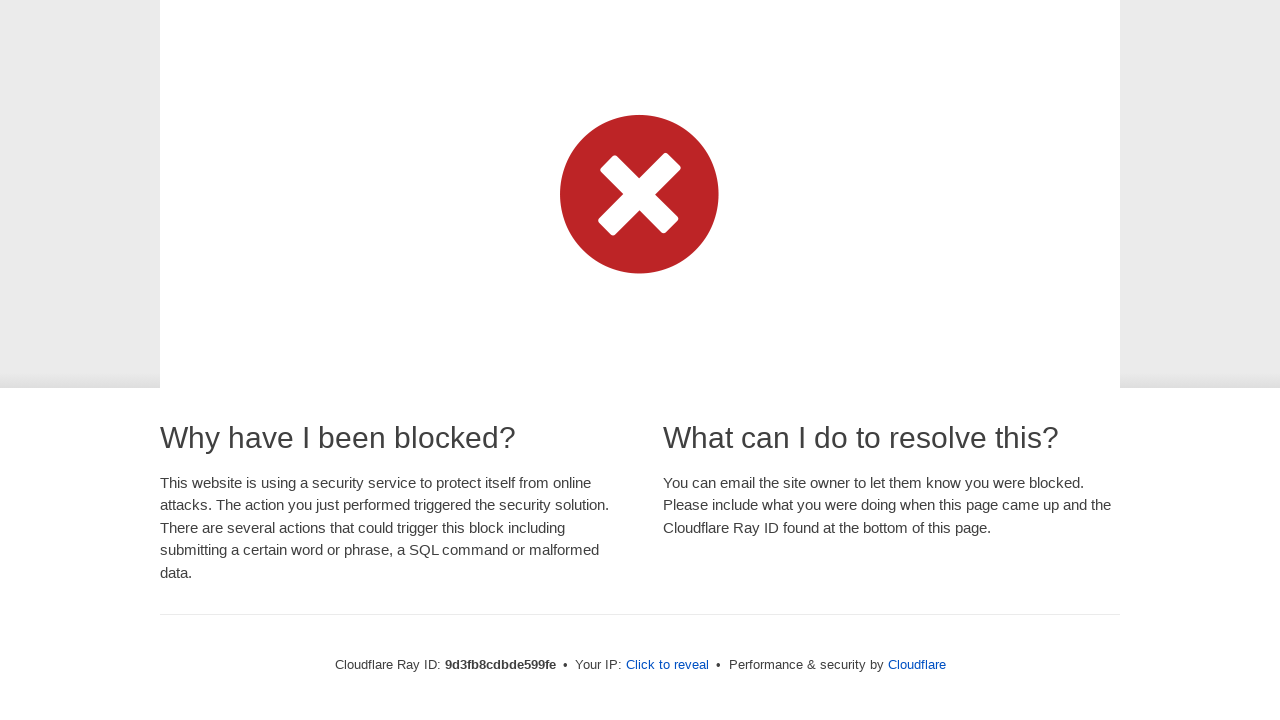

Waited 1 second for content to load after scroll
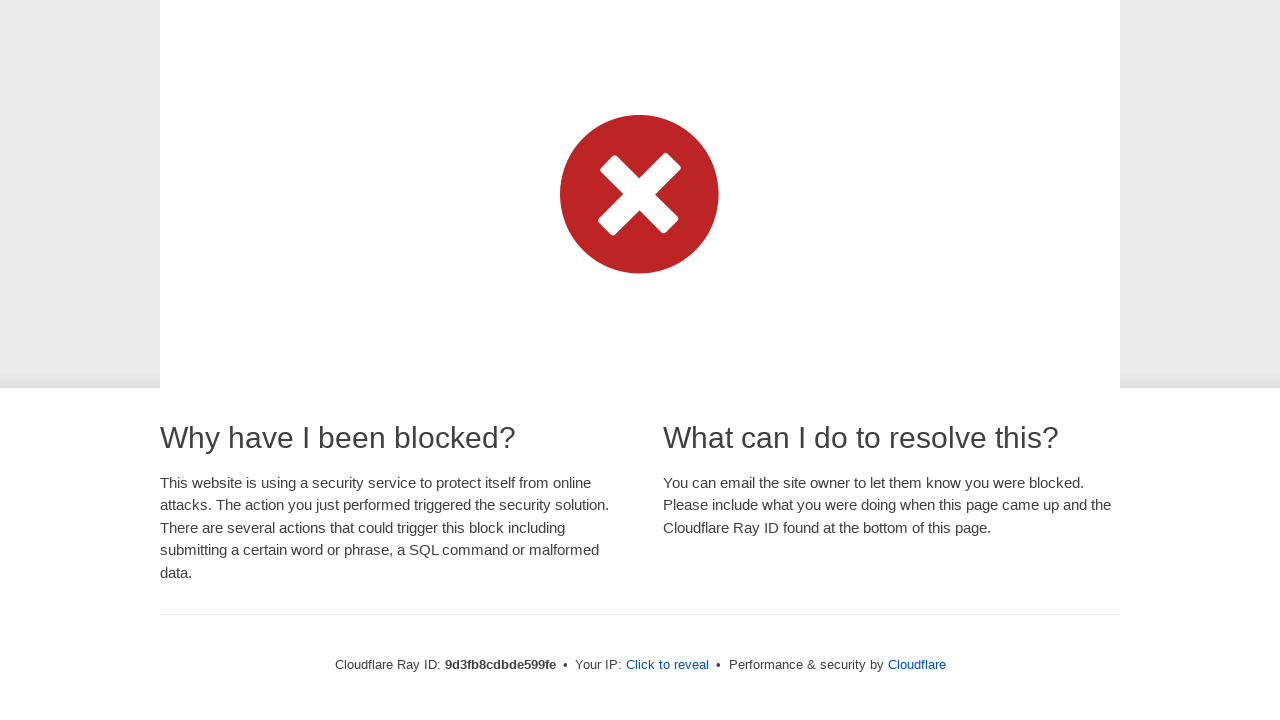

Located the second movie name element
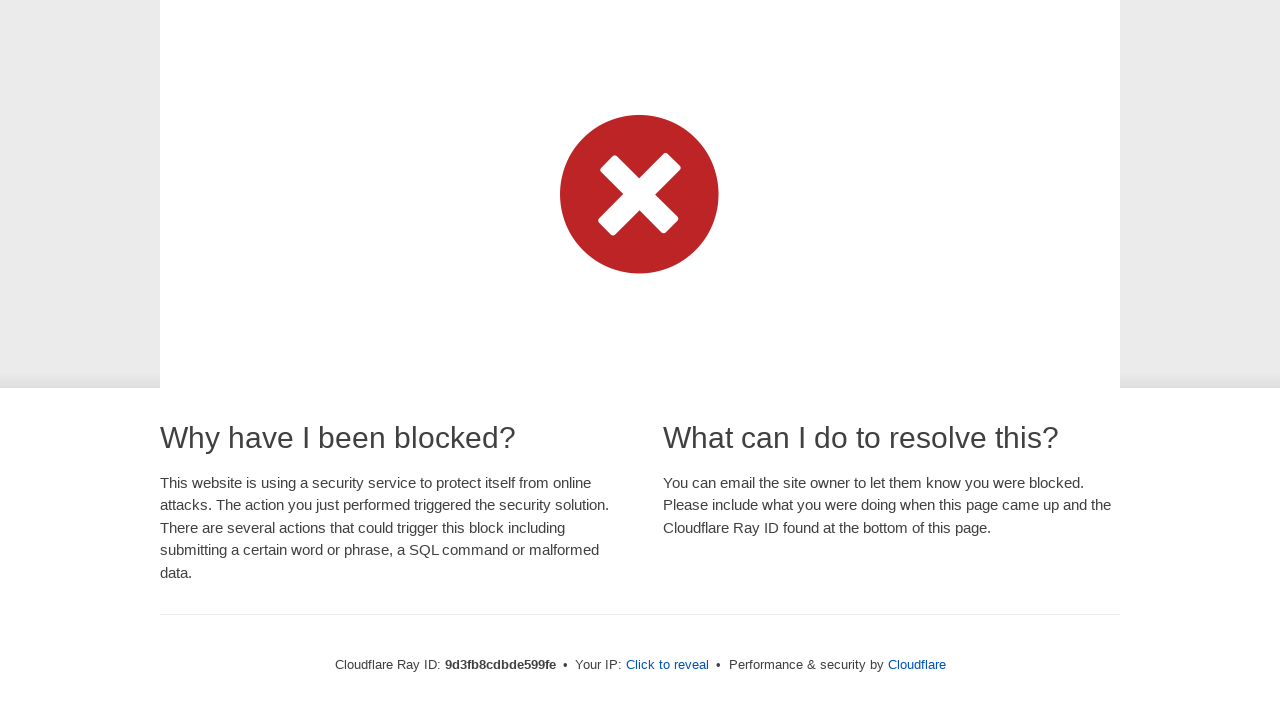

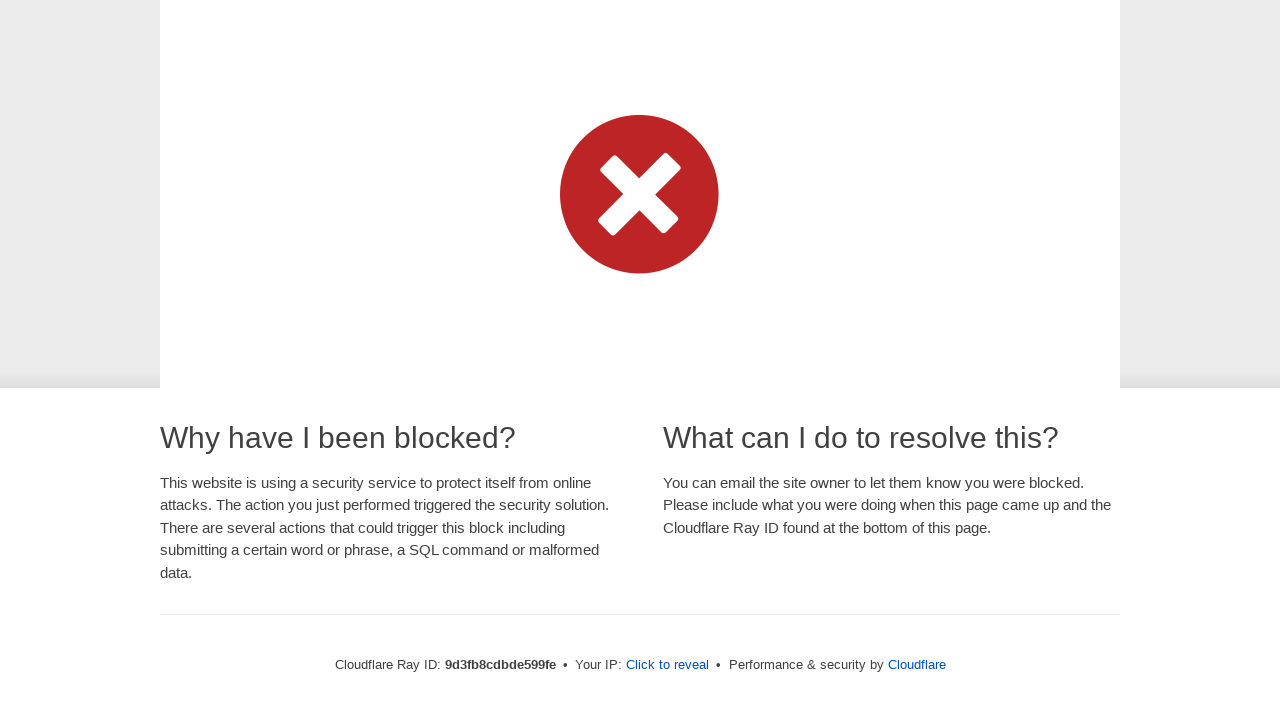